Opens a YouTube video page and verifies the page loads by checking the title is present.

Starting URL: https://www.youtube.com/watch?v=dQw4w9WgXcQ&ab_channel=RickAstley

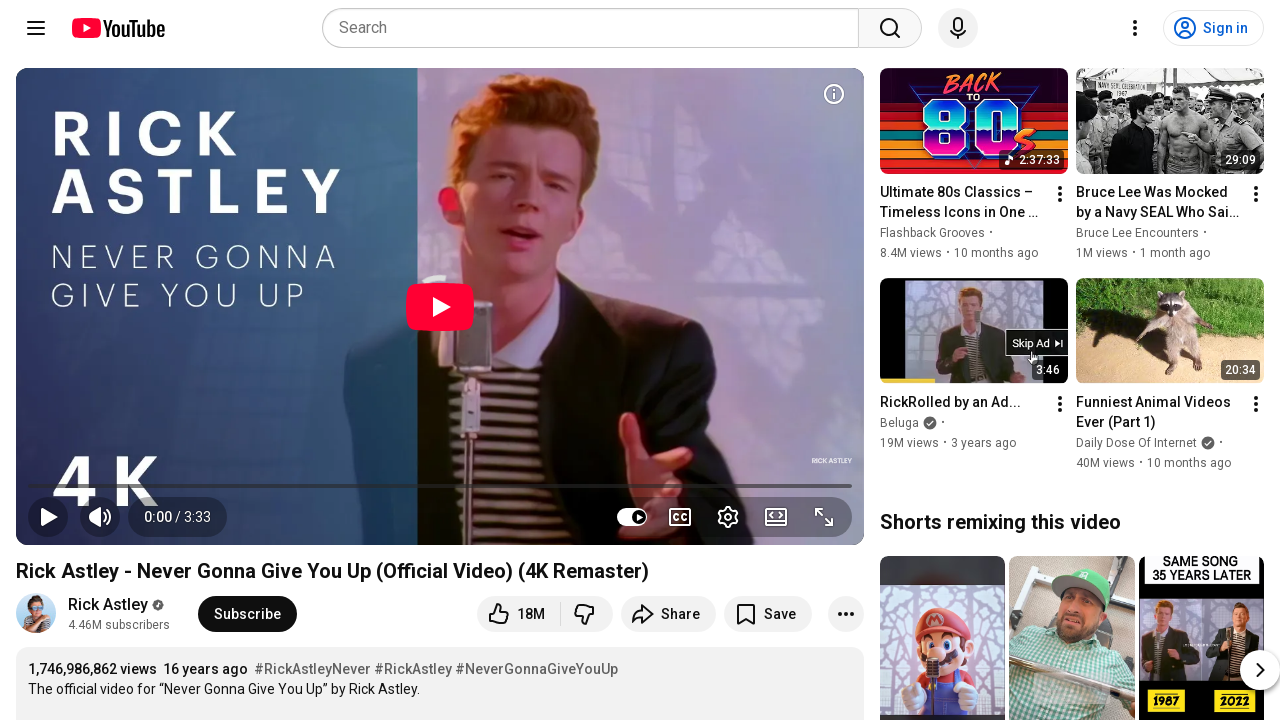

Waited for page to reach domcontentloaded state
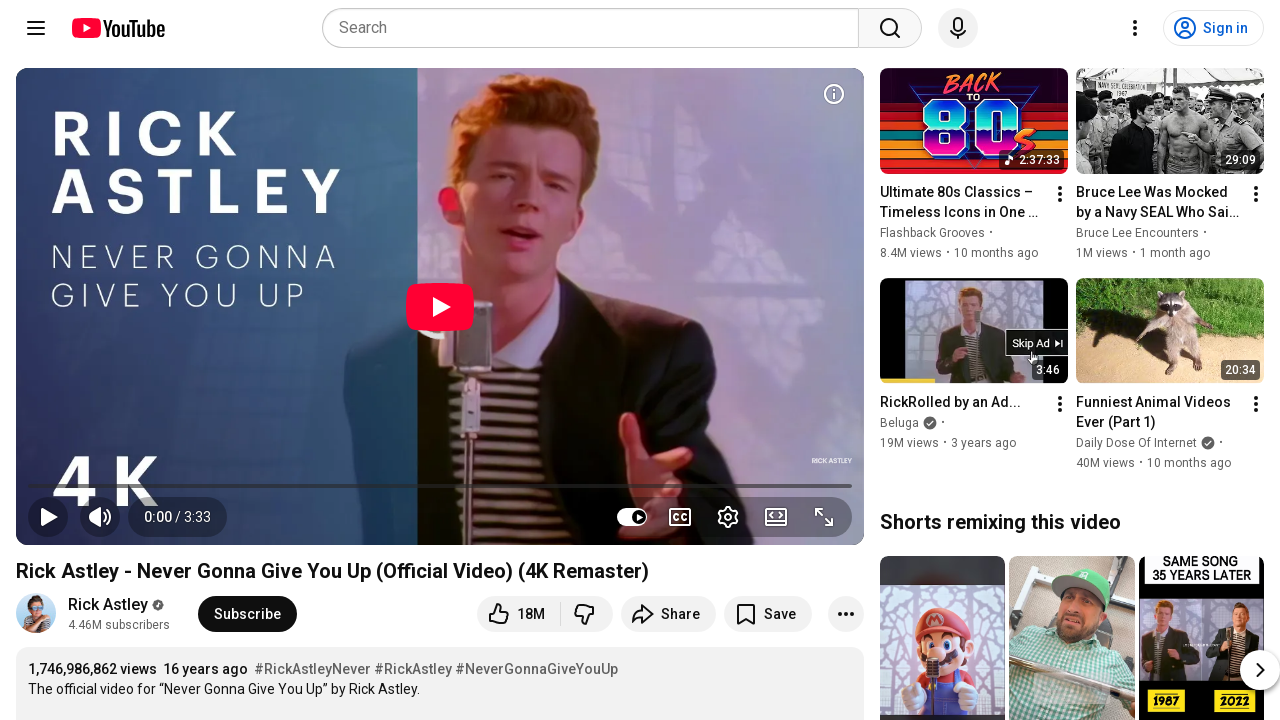

Retrieved page title: Rick Astley - Never Gonna Give You Up (Official Video) (4K Remaster) - YouTube
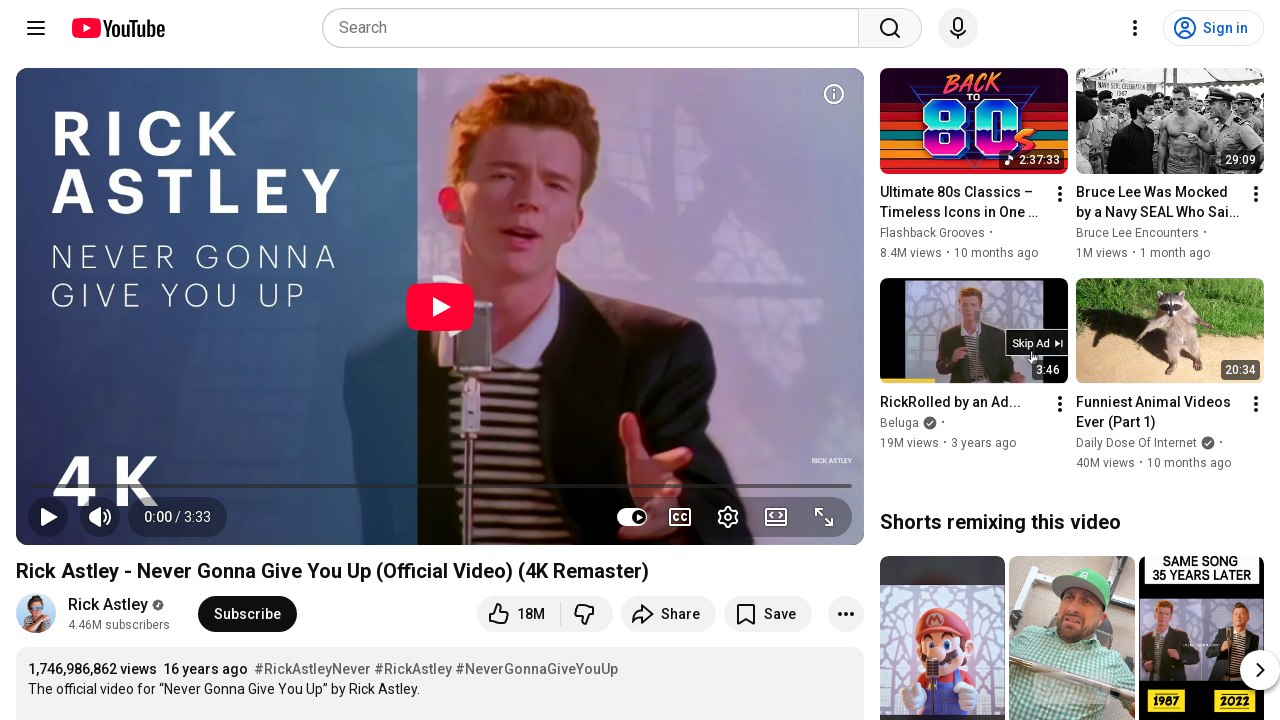

Video player element loaded and visible on page
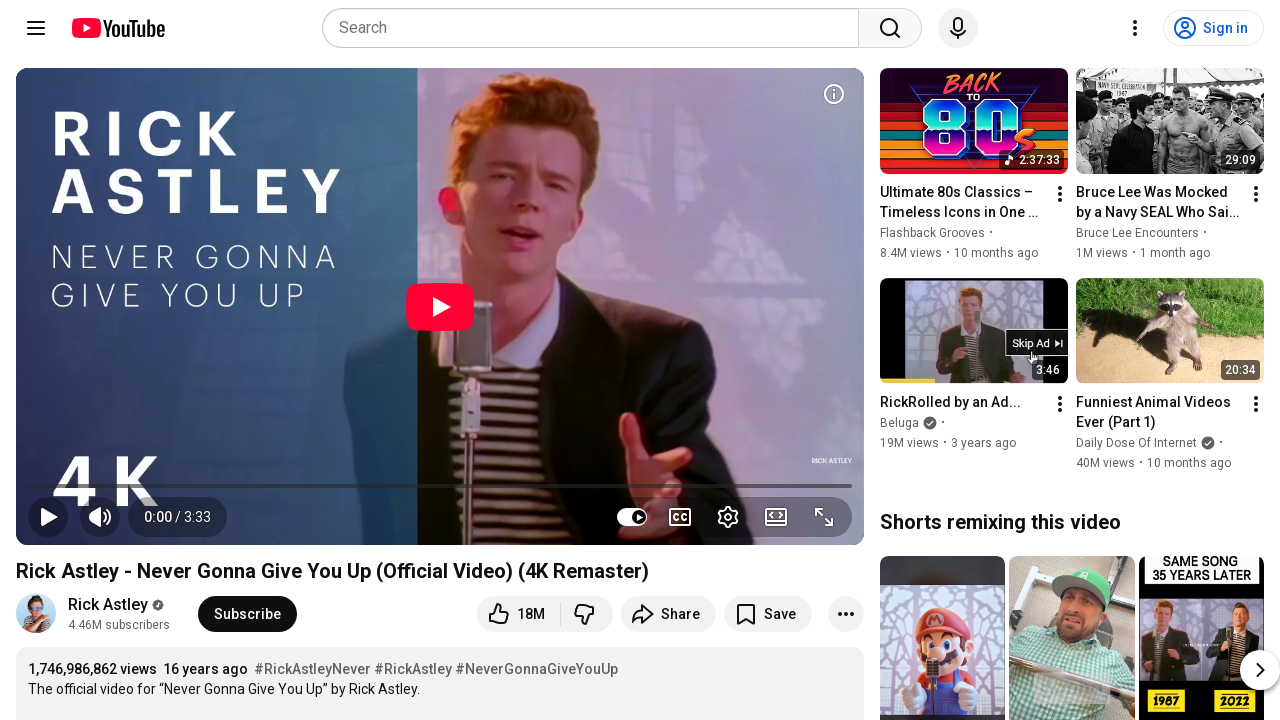

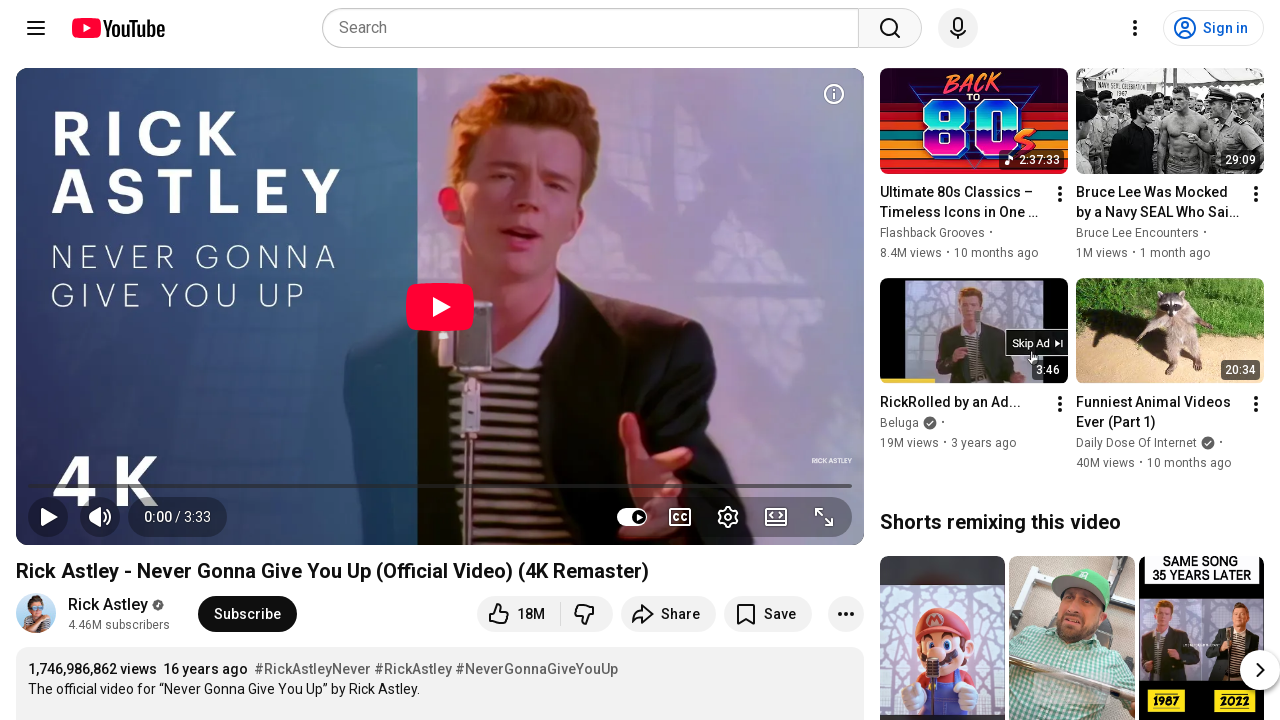